Tests adding jQuery Growl notifications to a page by injecting jQuery, jQuery Growl script, and styles via JavaScript, then displaying a notification message.

Starting URL: http://the-internet.herokuapp.com

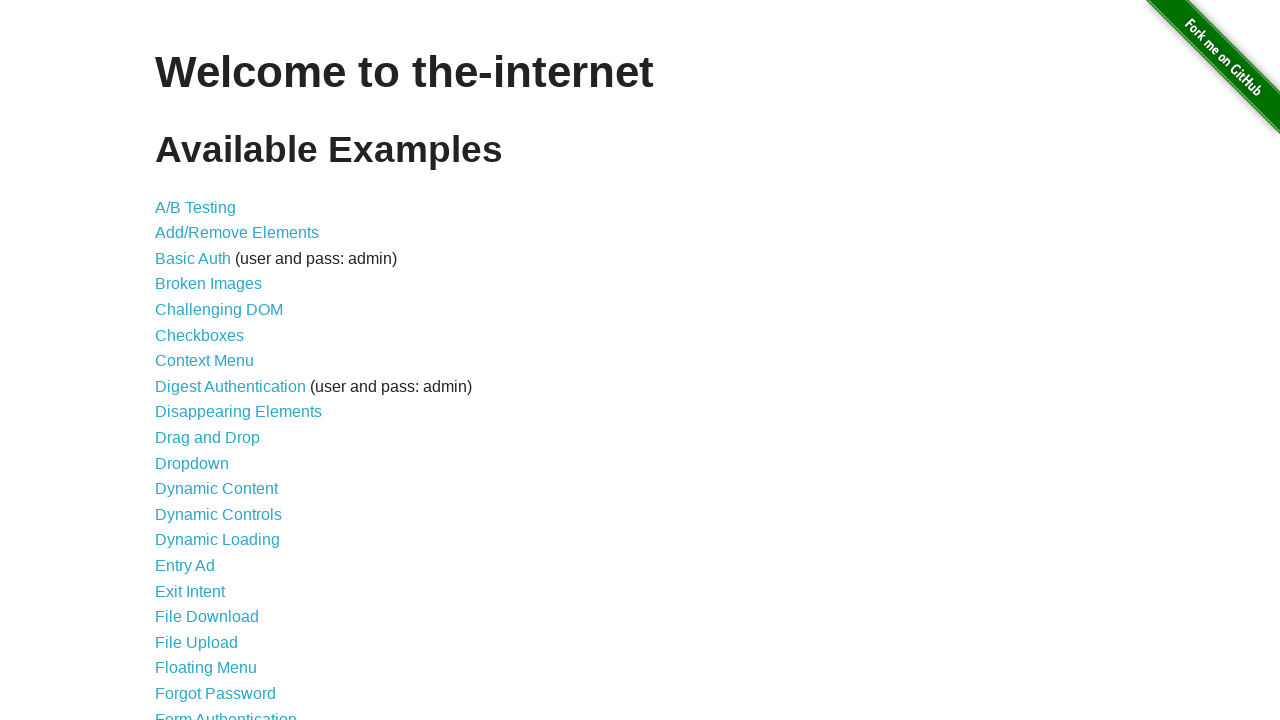

Injected jQuery library into page if not already present
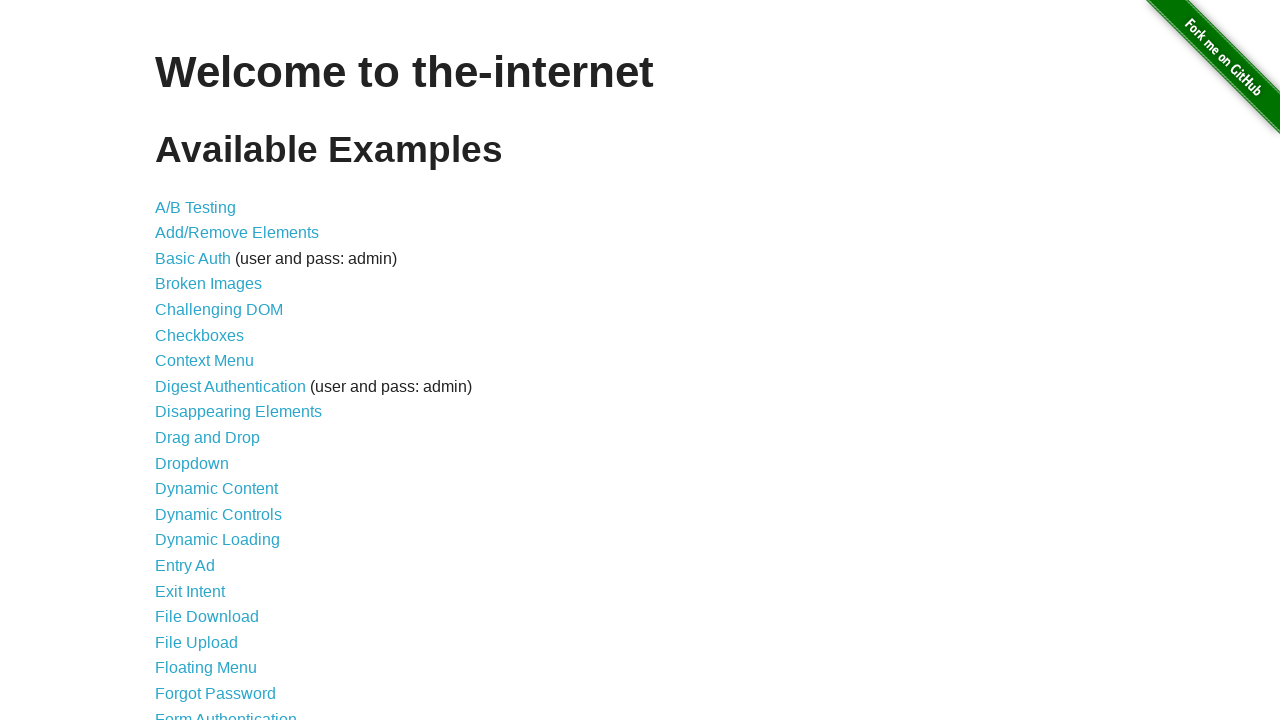

jQuery library loaded and available
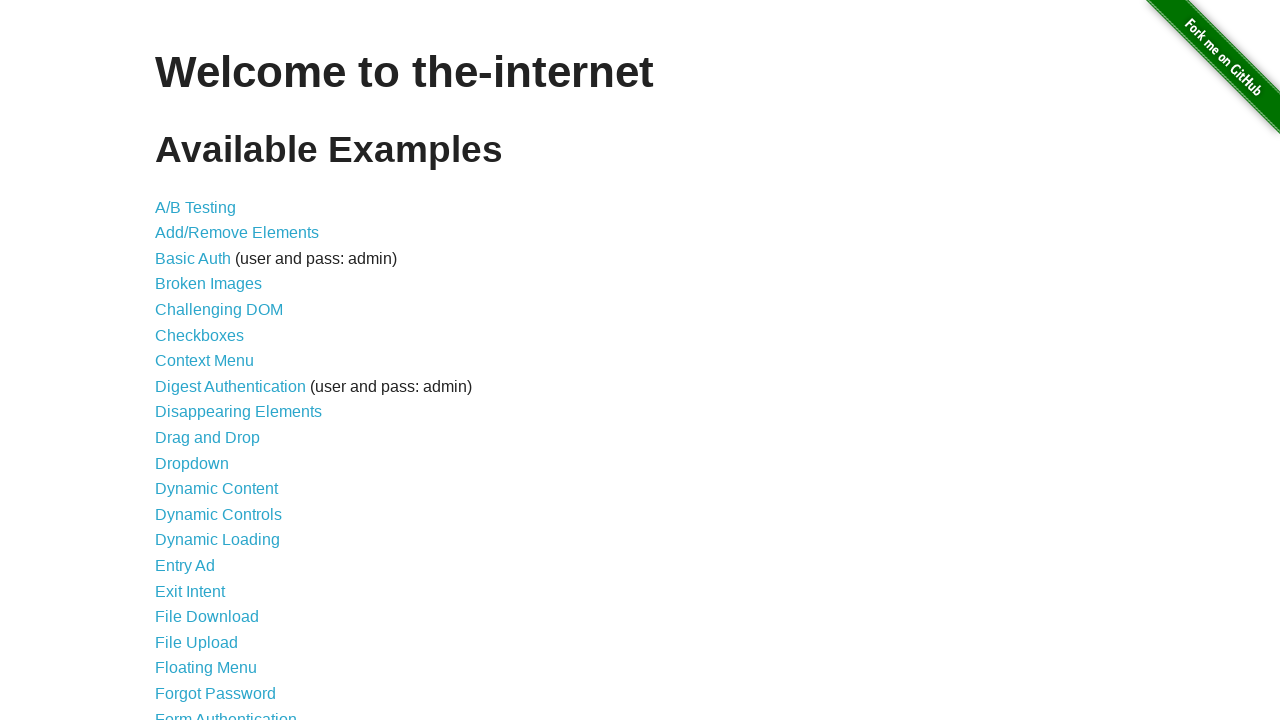

Injected jQuery Growl script into page
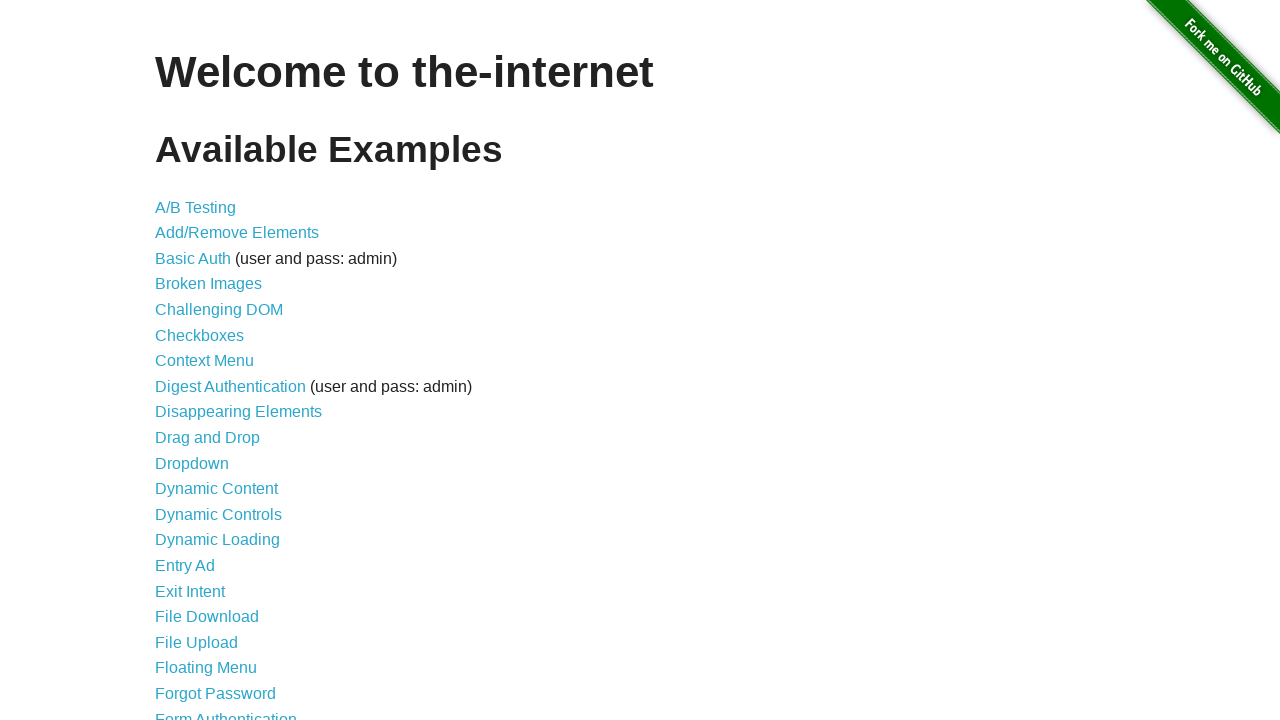

Injected jQuery Growl CSS stylesheet into page
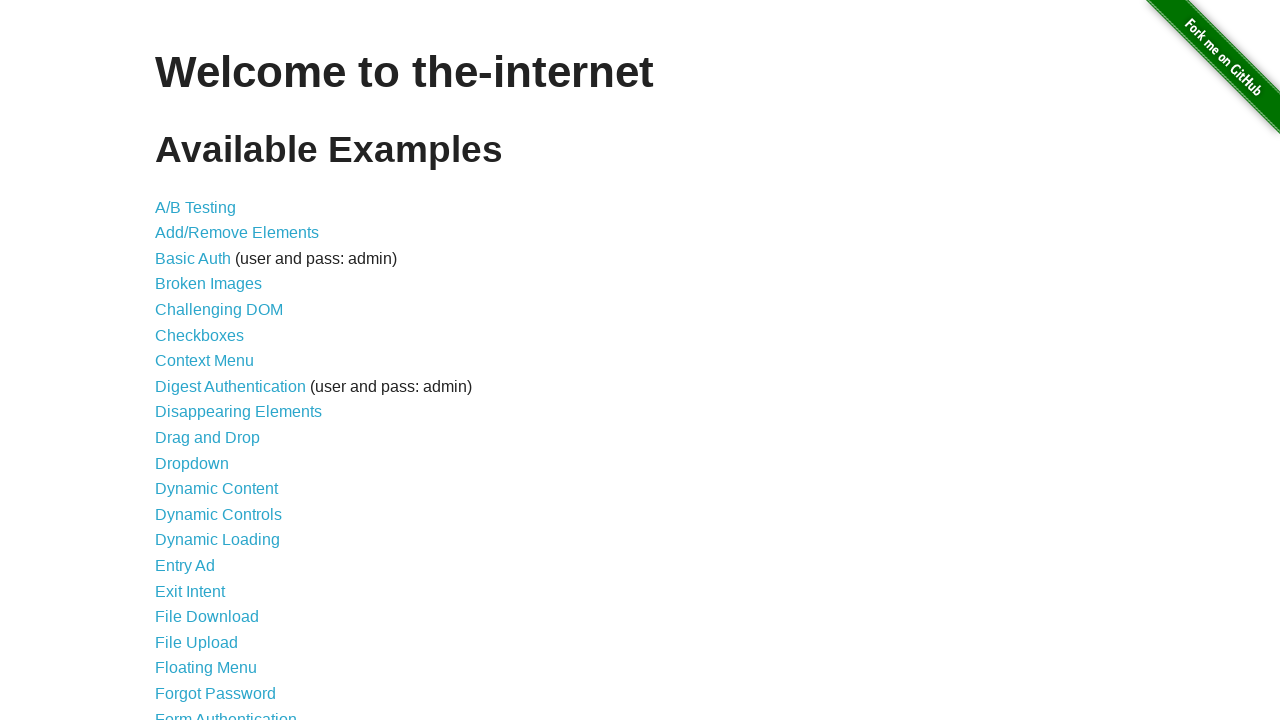

jQuery Growl function loaded and ready to use
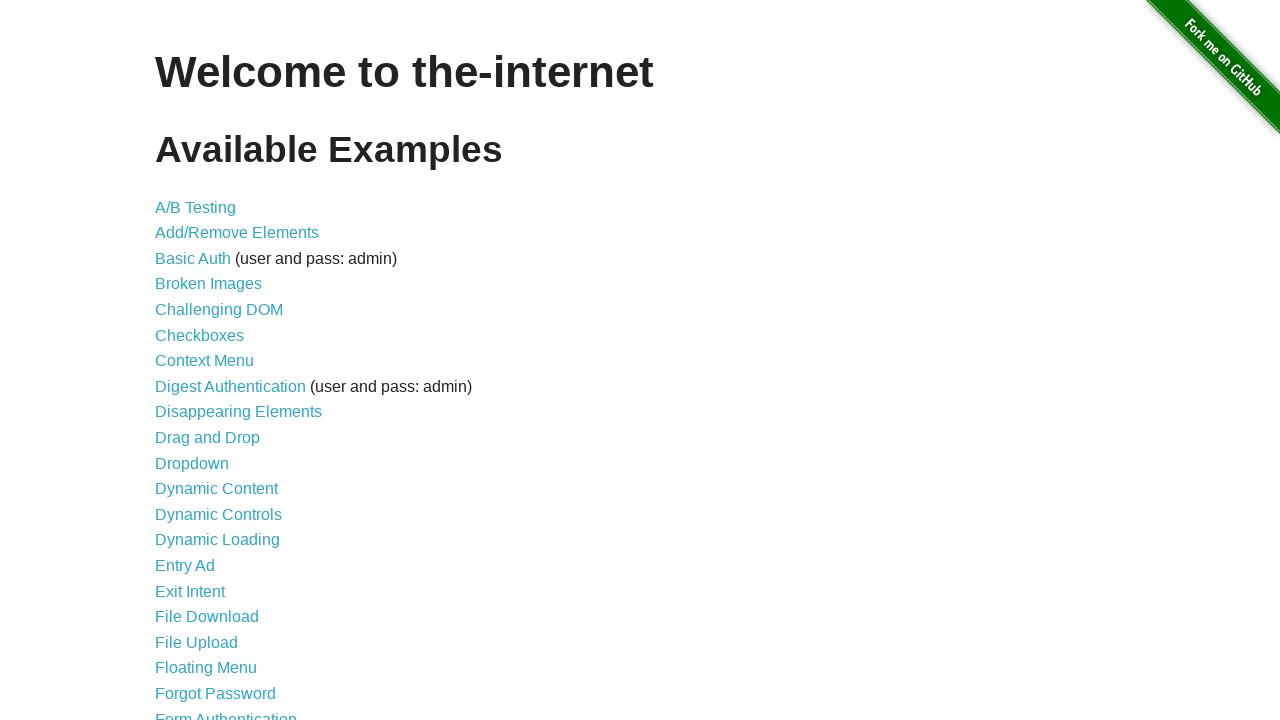

Displayed GET notification using jQuery Growl
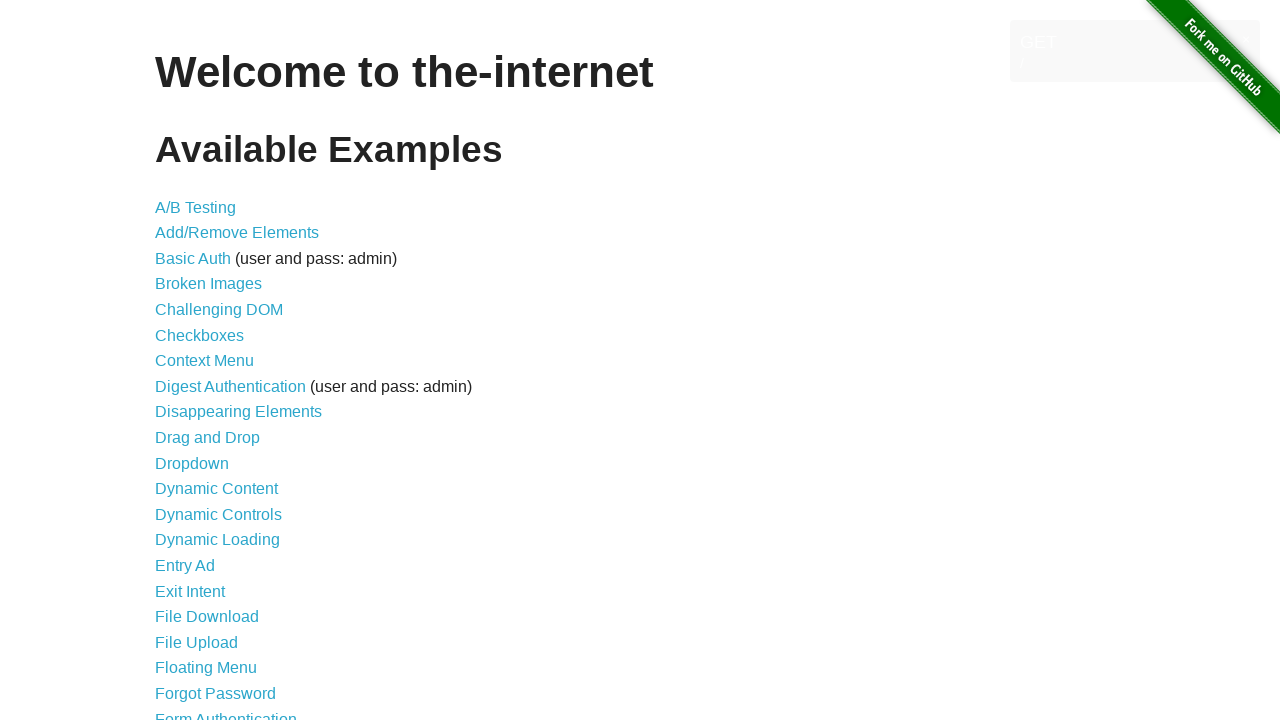

Displayed ERROR notification using jQuery Growl
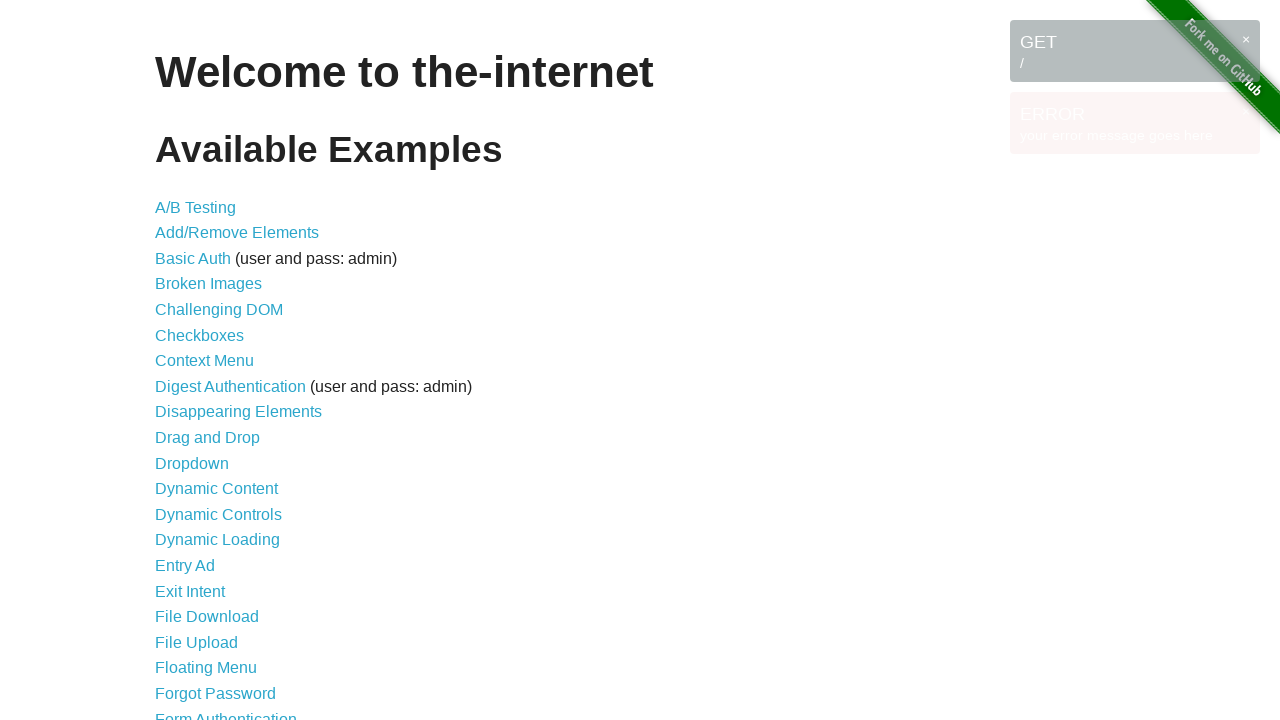

Displayed Notice notification using jQuery Growl
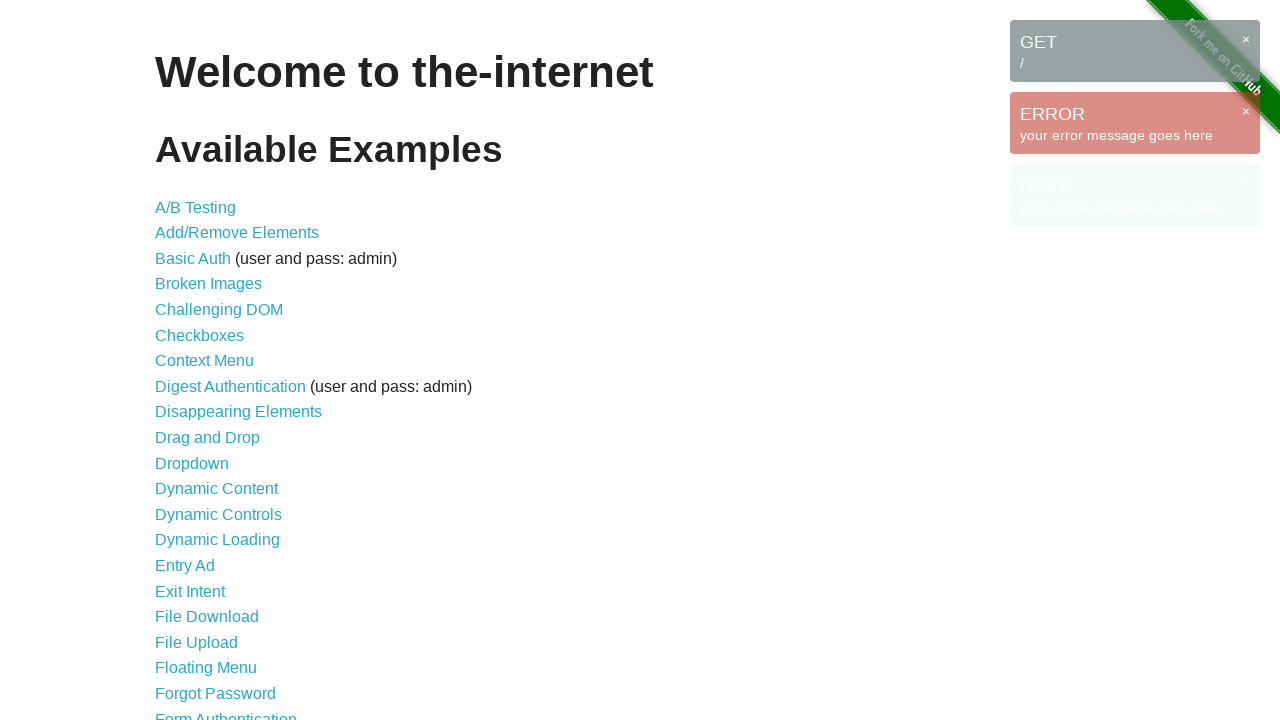

Displayed Warning notification using jQuery Growl
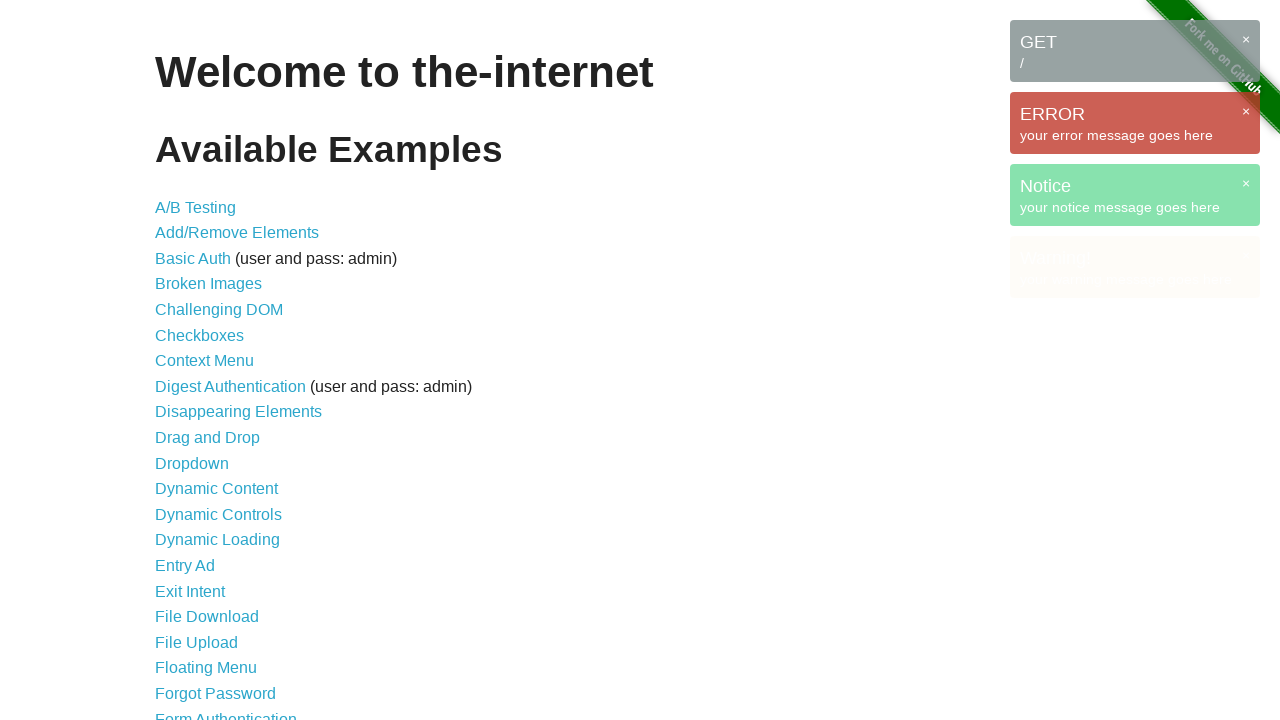

All growl notification messages are visible on page
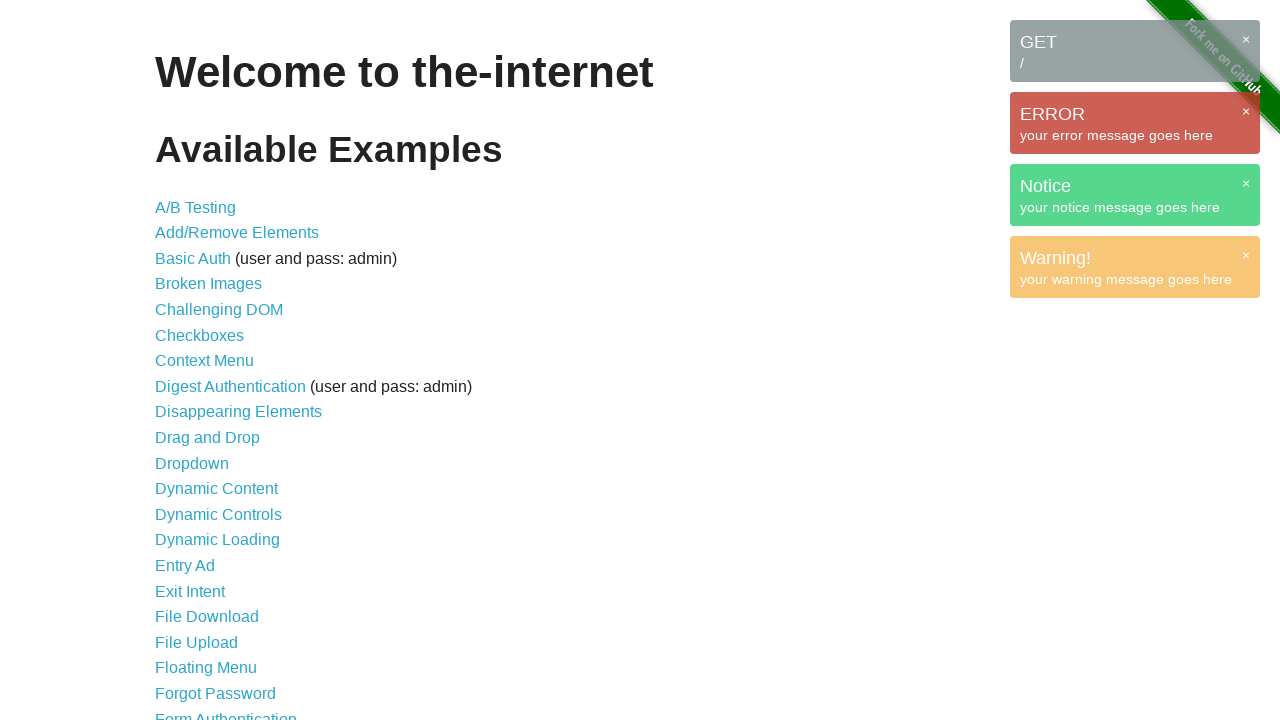

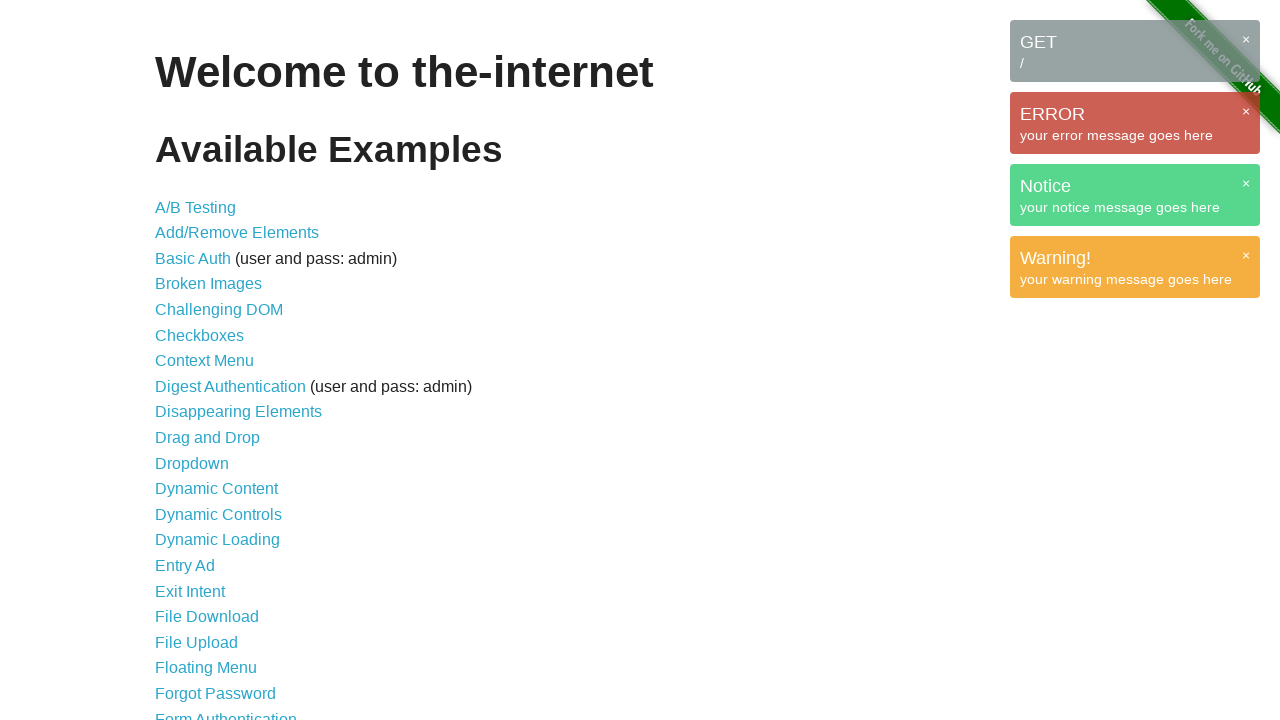